Tests Bootstrap modal interaction by opening a modal dialog and closing it using the dismiss button

Starting URL: https://www.w3schools.com/bootstrap/bootstrap_modal.asp

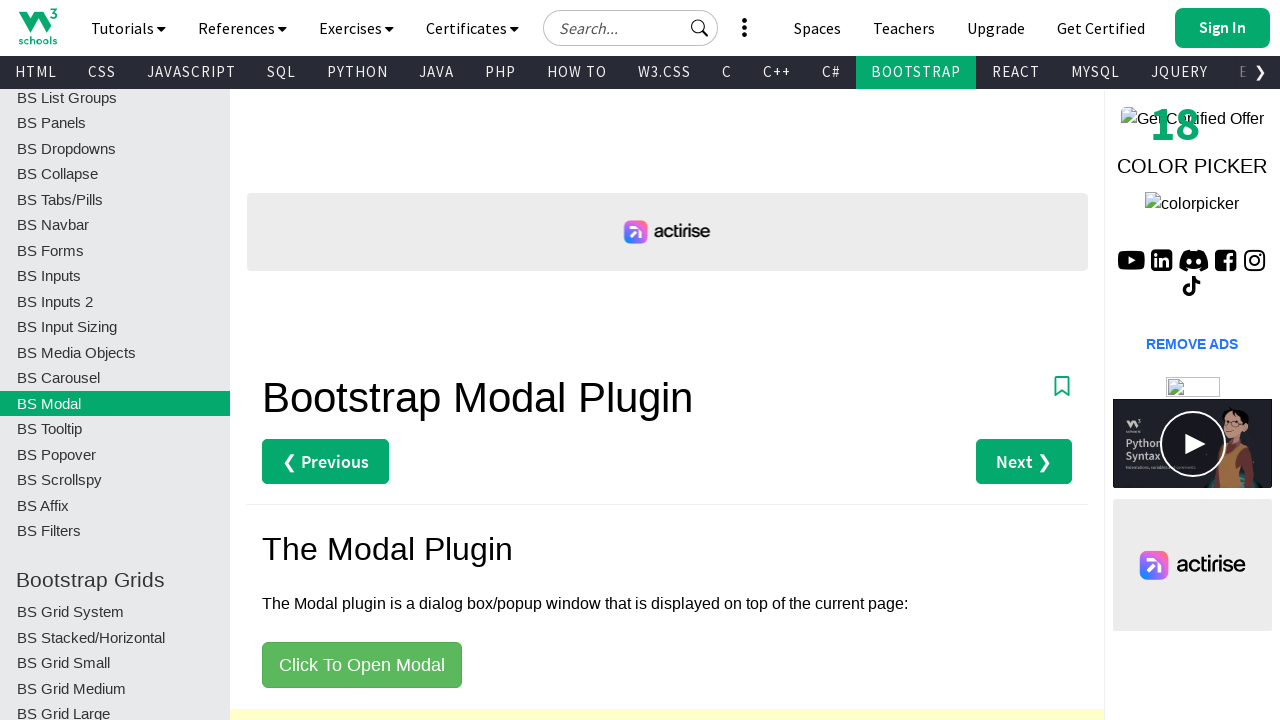

Clicked 'Click To Open Modal' button to open the modal dialog at (362, 665) on button:has-text('Click To Open Modal')
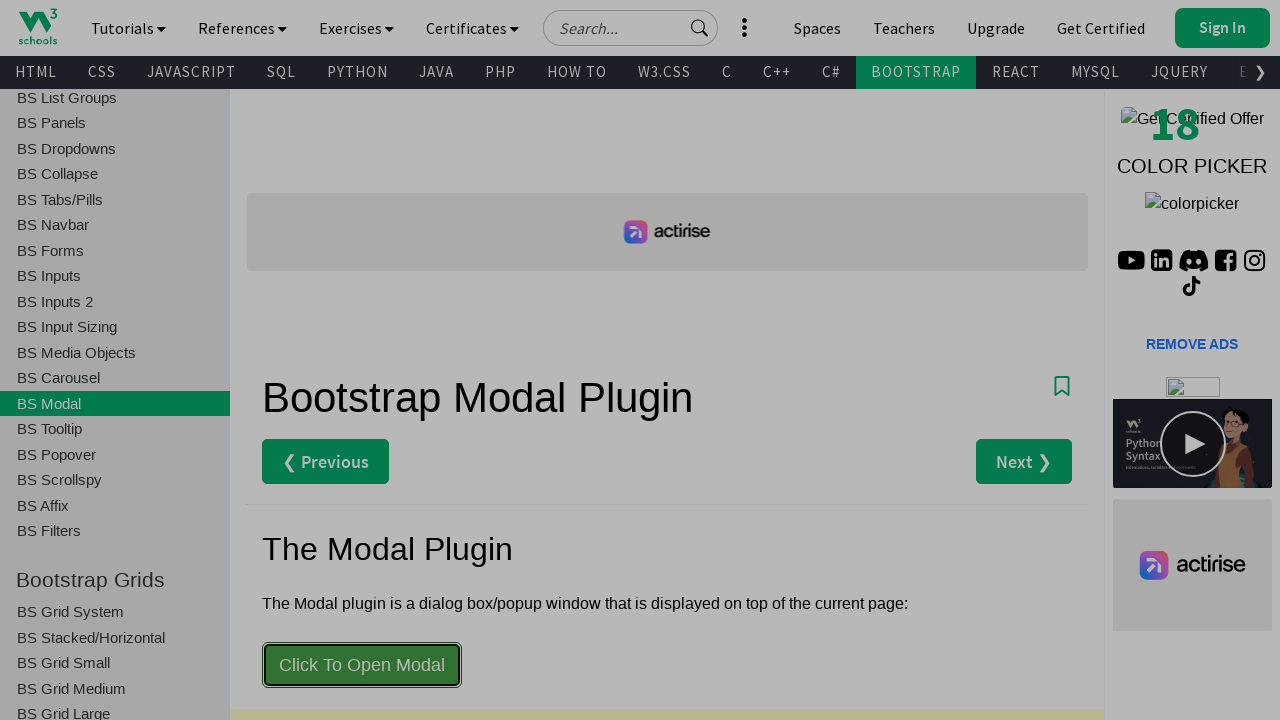

Modal dialog appeared and became visible
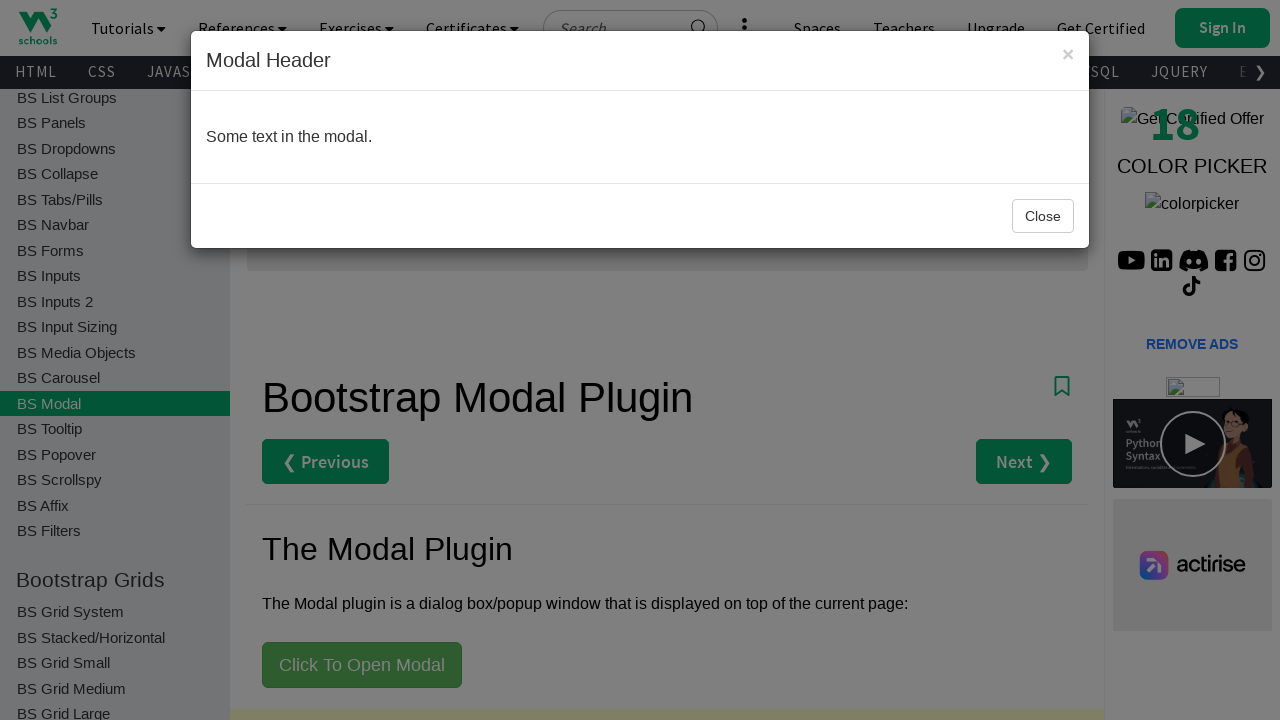

Clicked the dismiss button to close the modal at (1068, 54) on button[data-dismiss='modal']
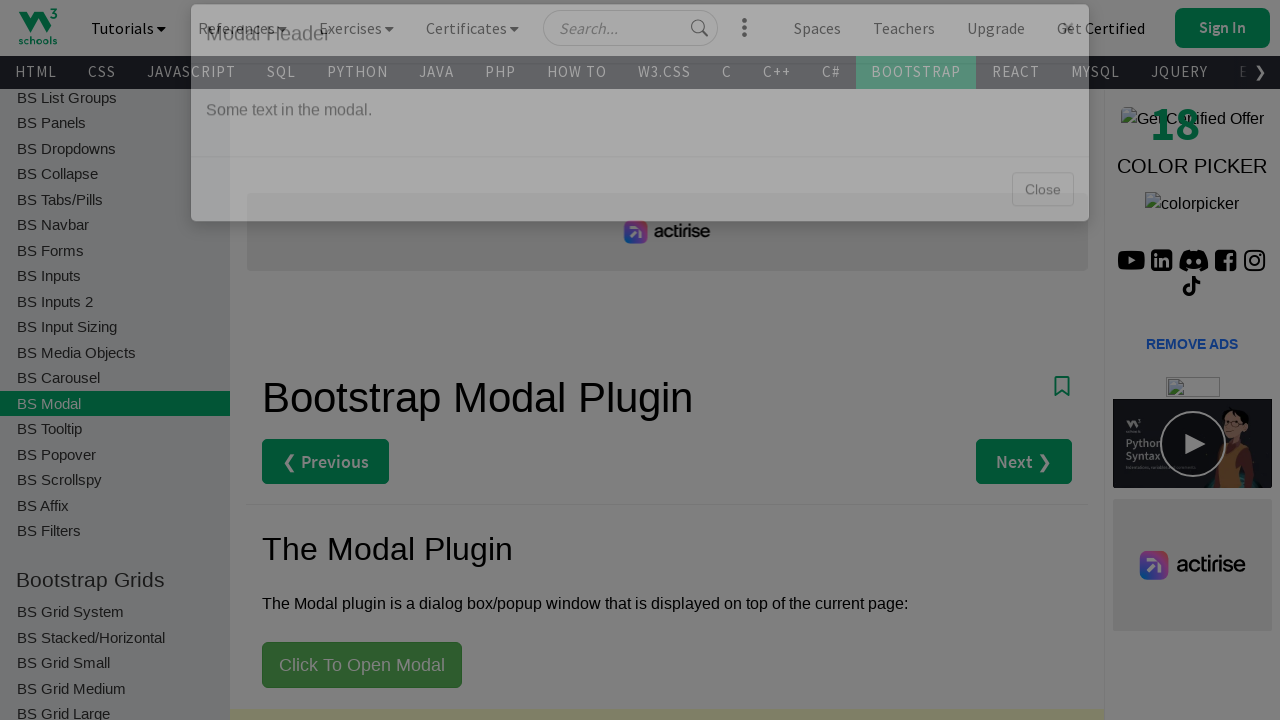

Modal dialog closed and became hidden
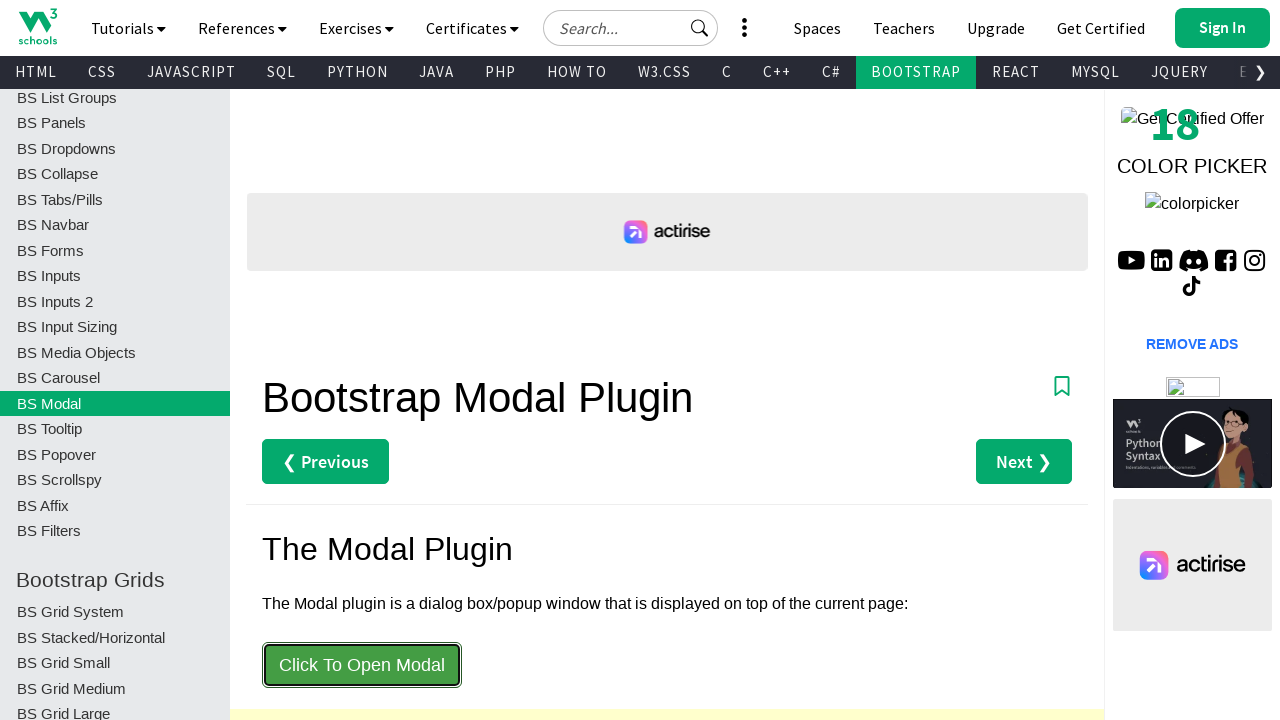

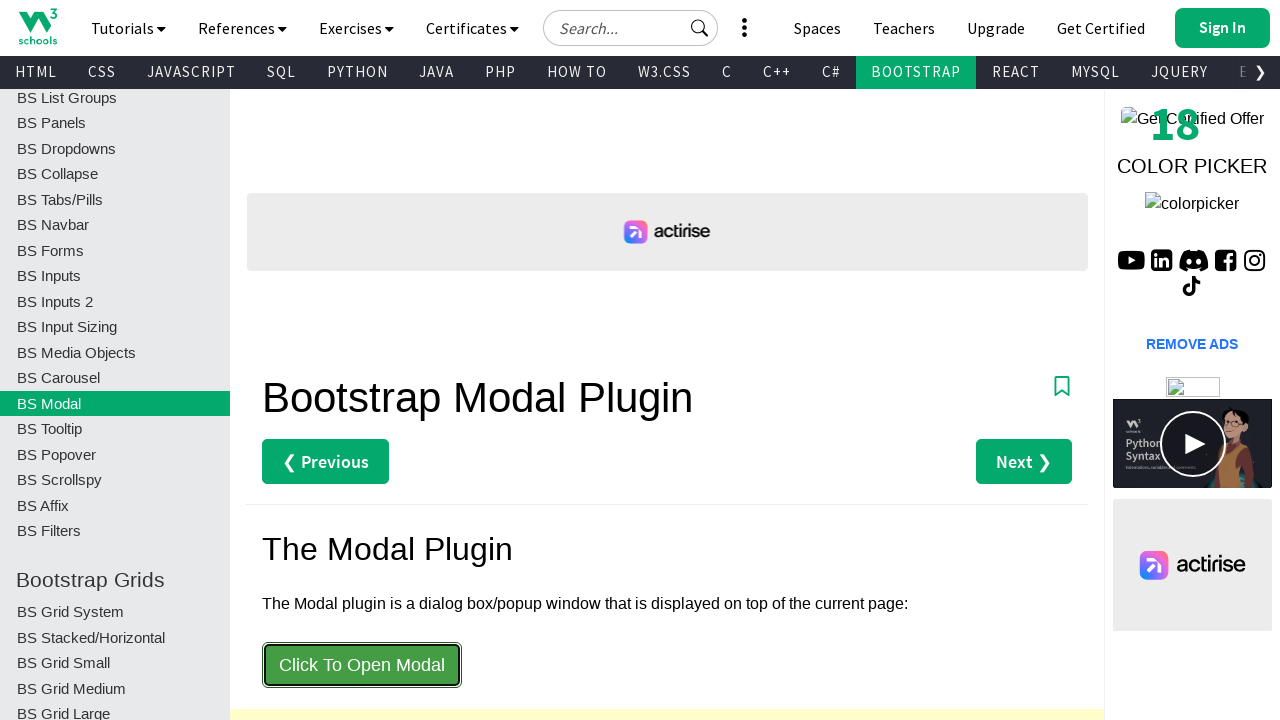